Tests navigation on the Playwright documentation site by clicking "Get started", then selecting the Node.js dropdown, and switching to the Java language option, verifying the Installation heading is visible.

Starting URL: https://playwright.dev/

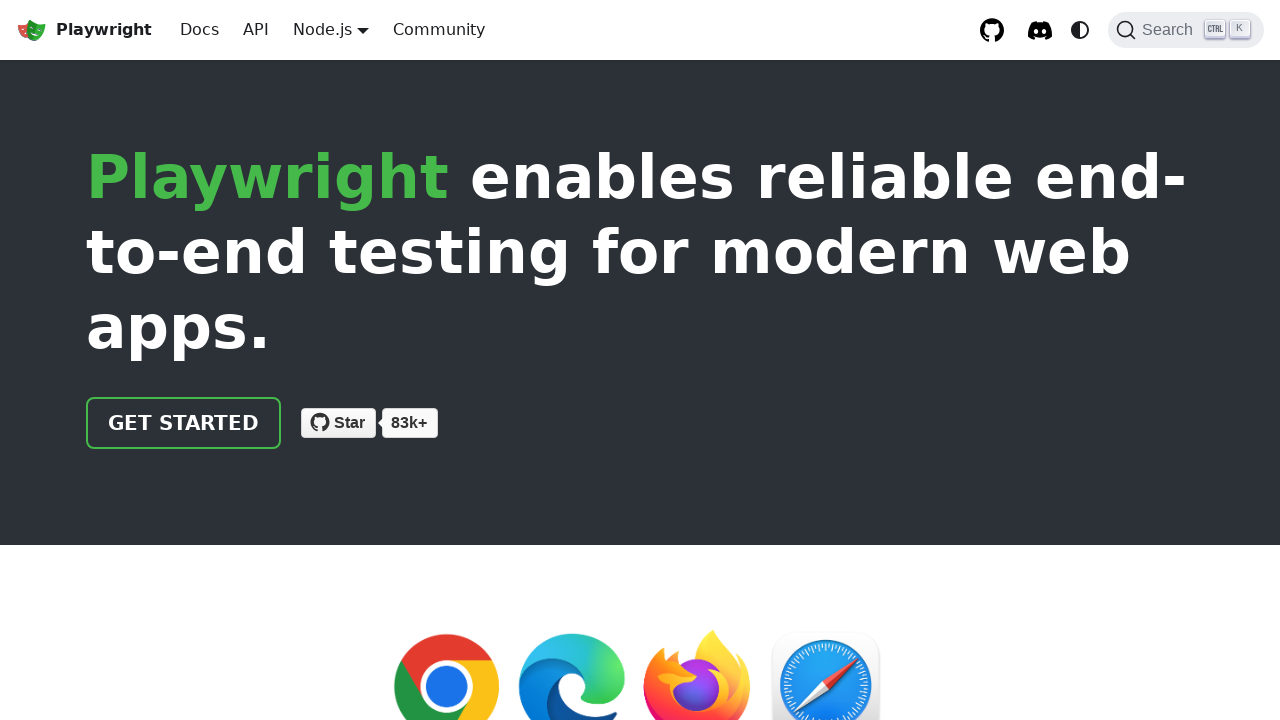

Clicked 'Get started' link at (184, 423) on internal:role=link[name="Get started"i]
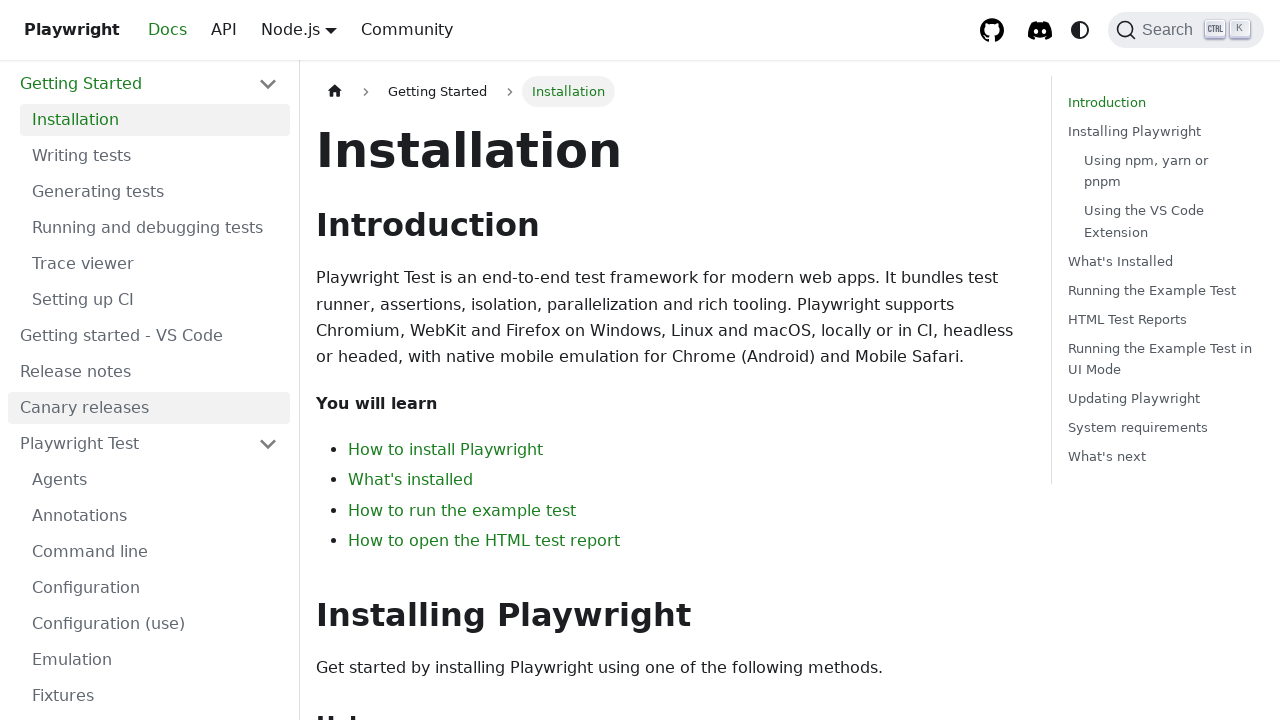

Clicked Node.js dropdown button at (322, 29) on internal:role=button[name="Node.js"i]
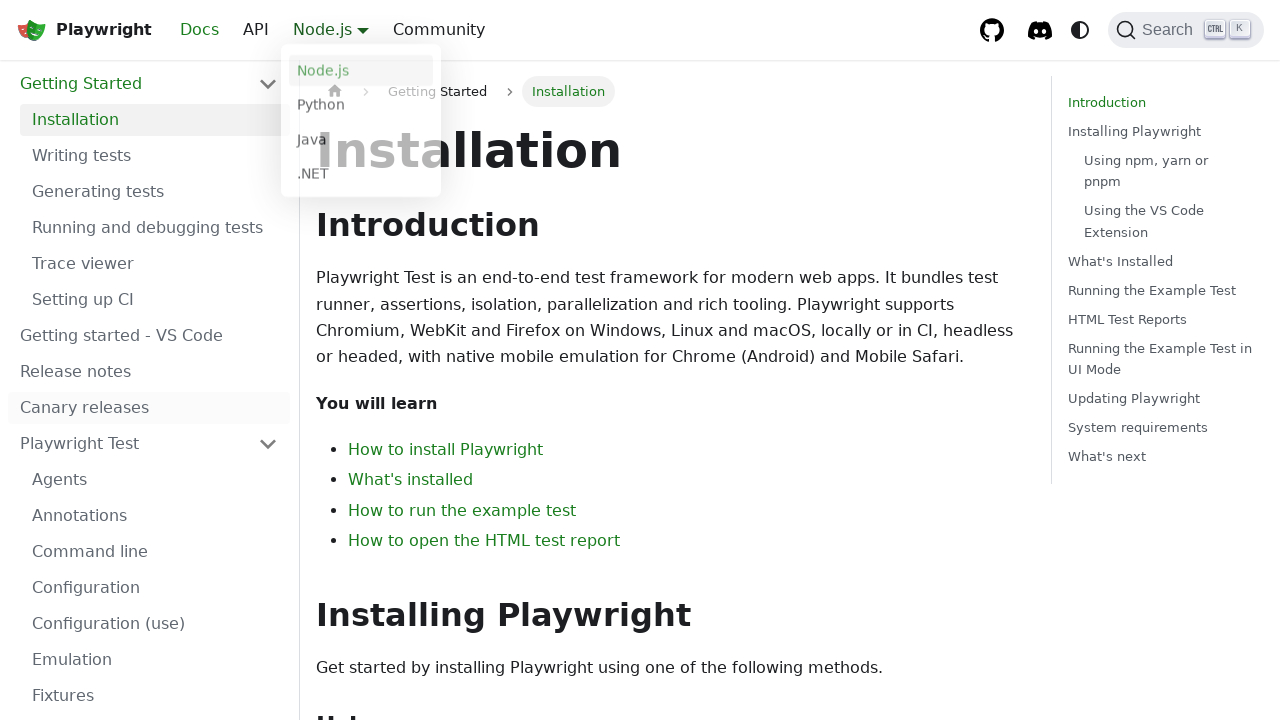

Clicked Java language option at (361, 142) on internal:role=link[name="Java"s]
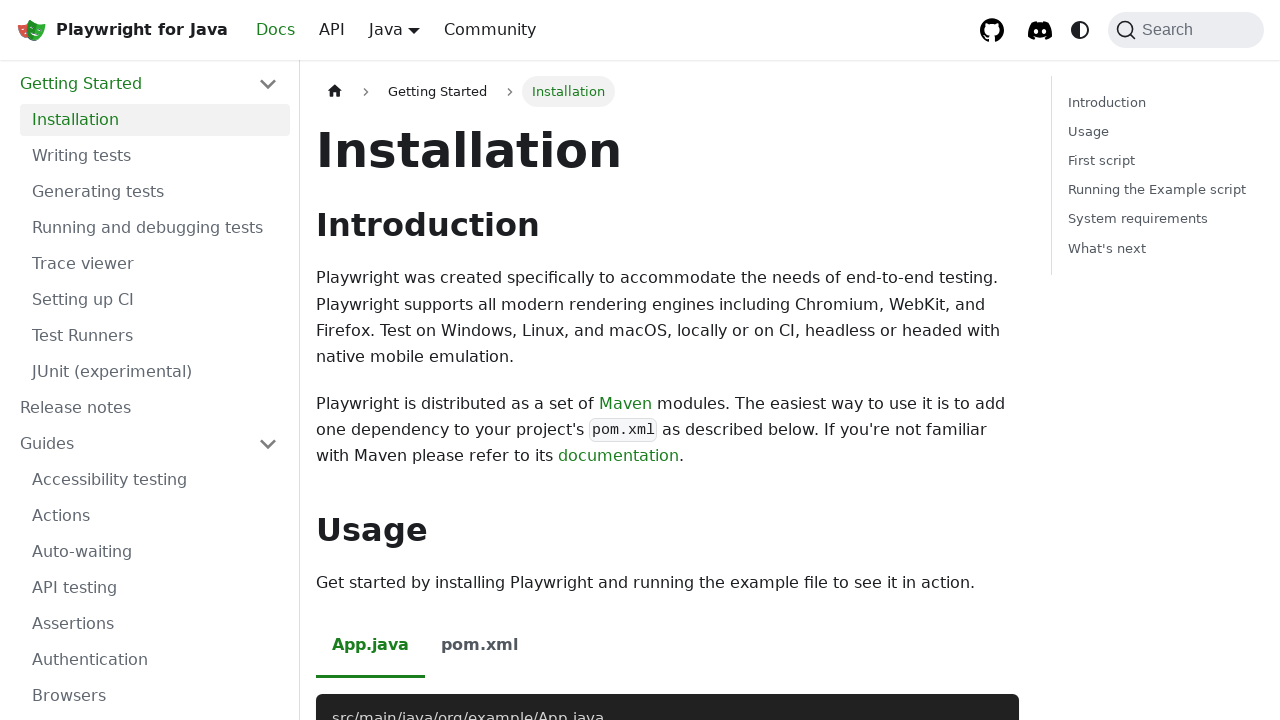

Installation heading is visible
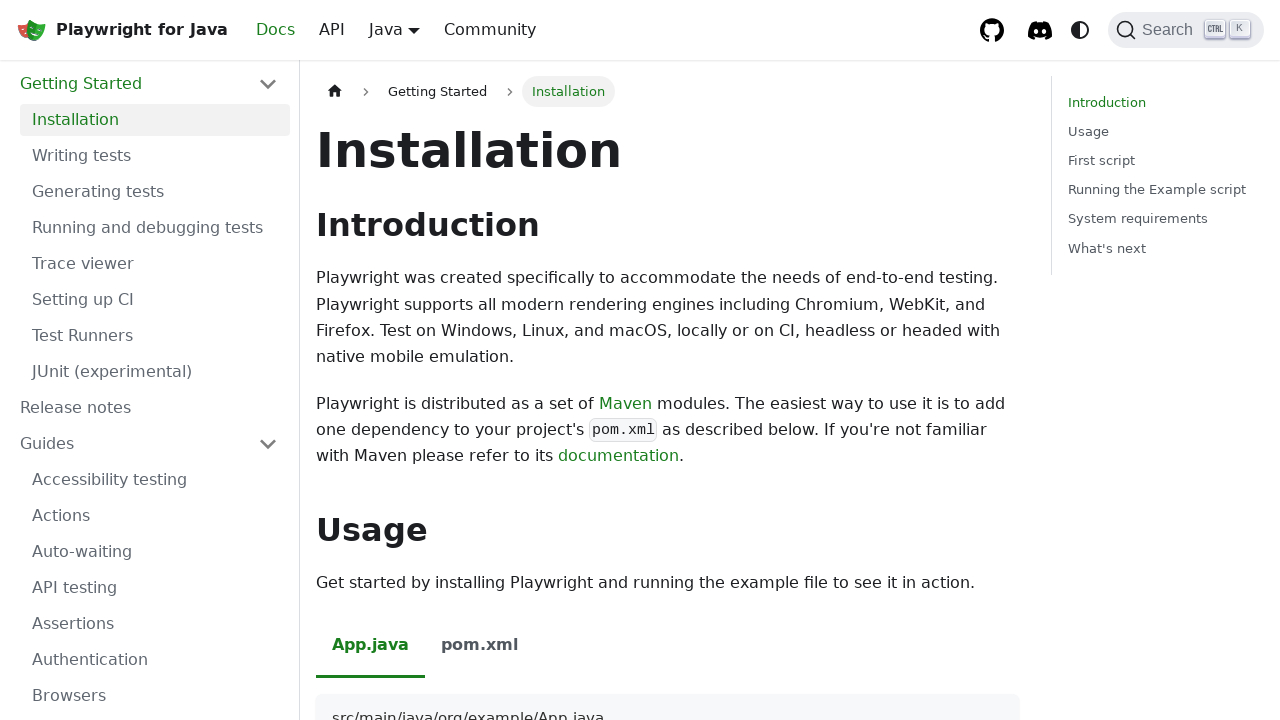

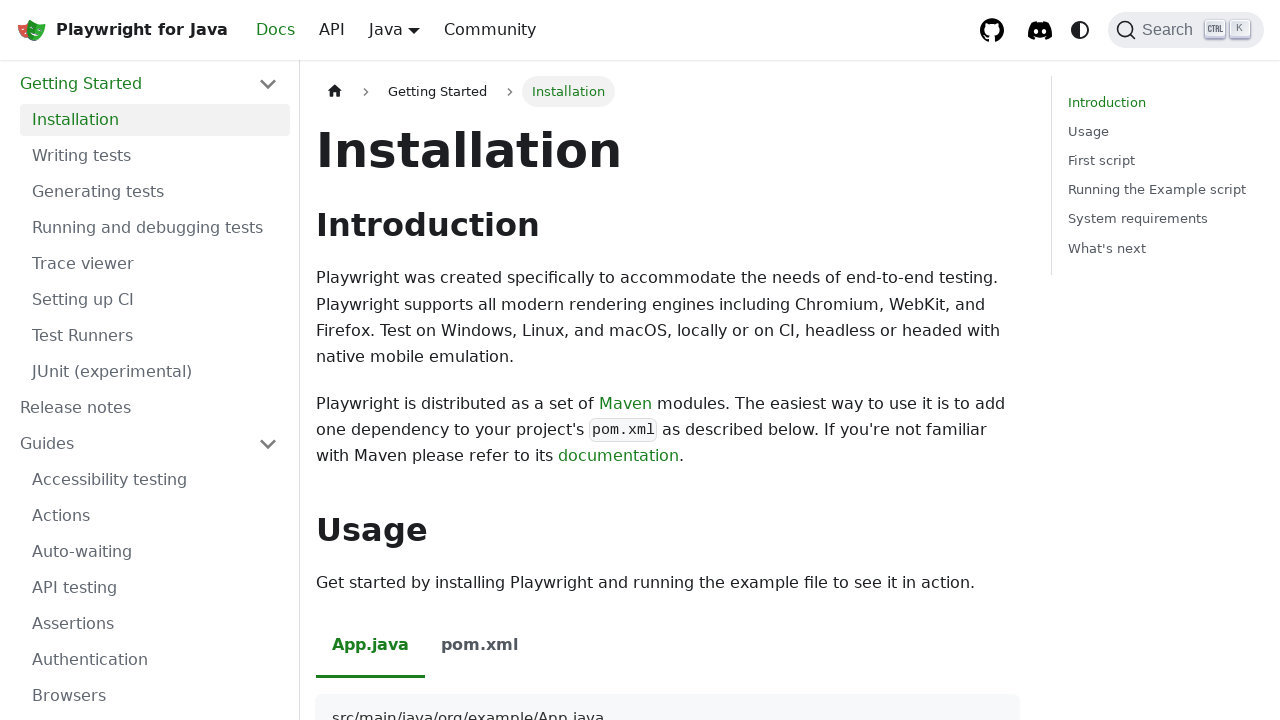